Tests working with multiple windows by clicking a link that opens a new window, then switching between the original and new windows and verifying page titles.

Starting URL: https://the-internet.herokuapp.com/windows

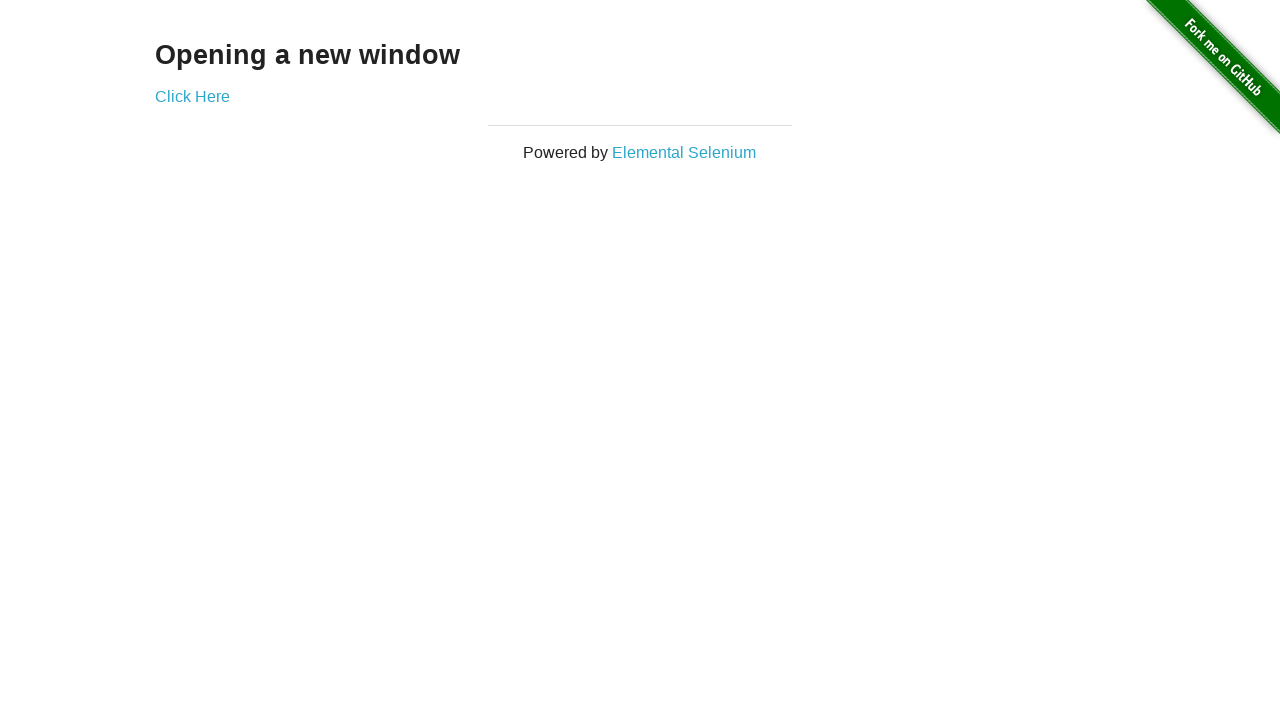

Clicked link to open new window at (192, 96) on .example a
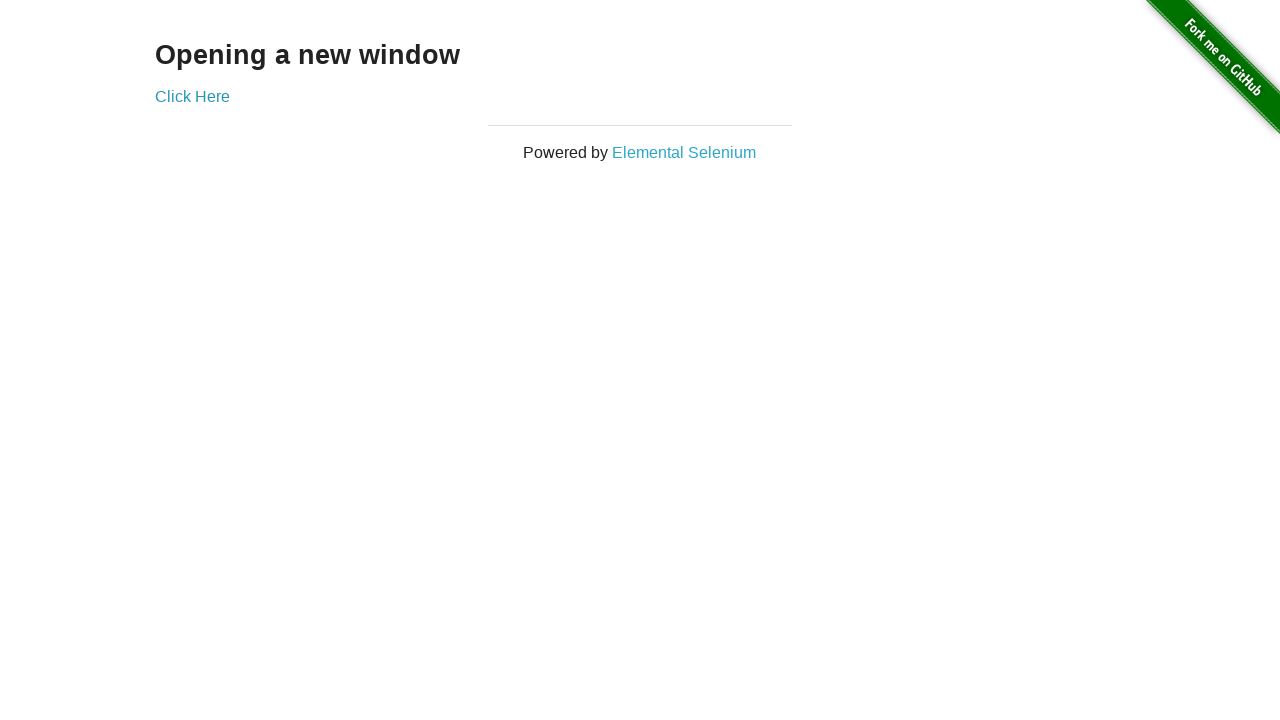

New window opened and captured
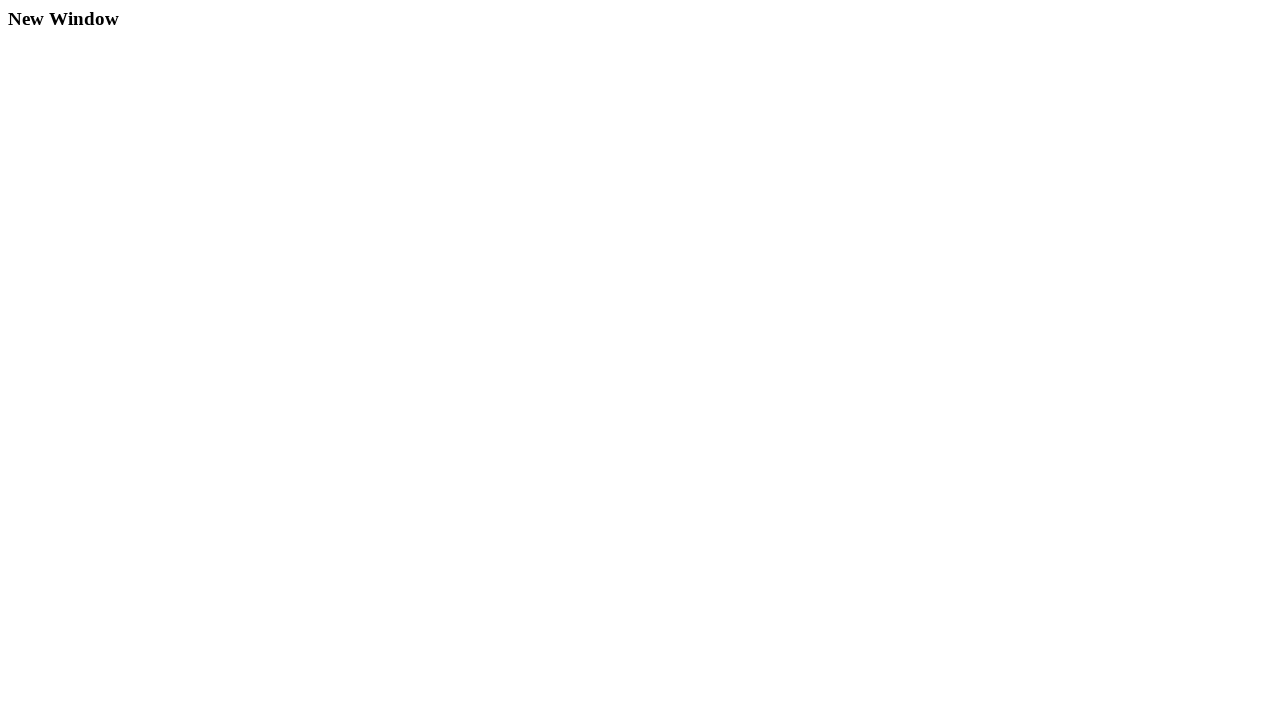

New window page load completed
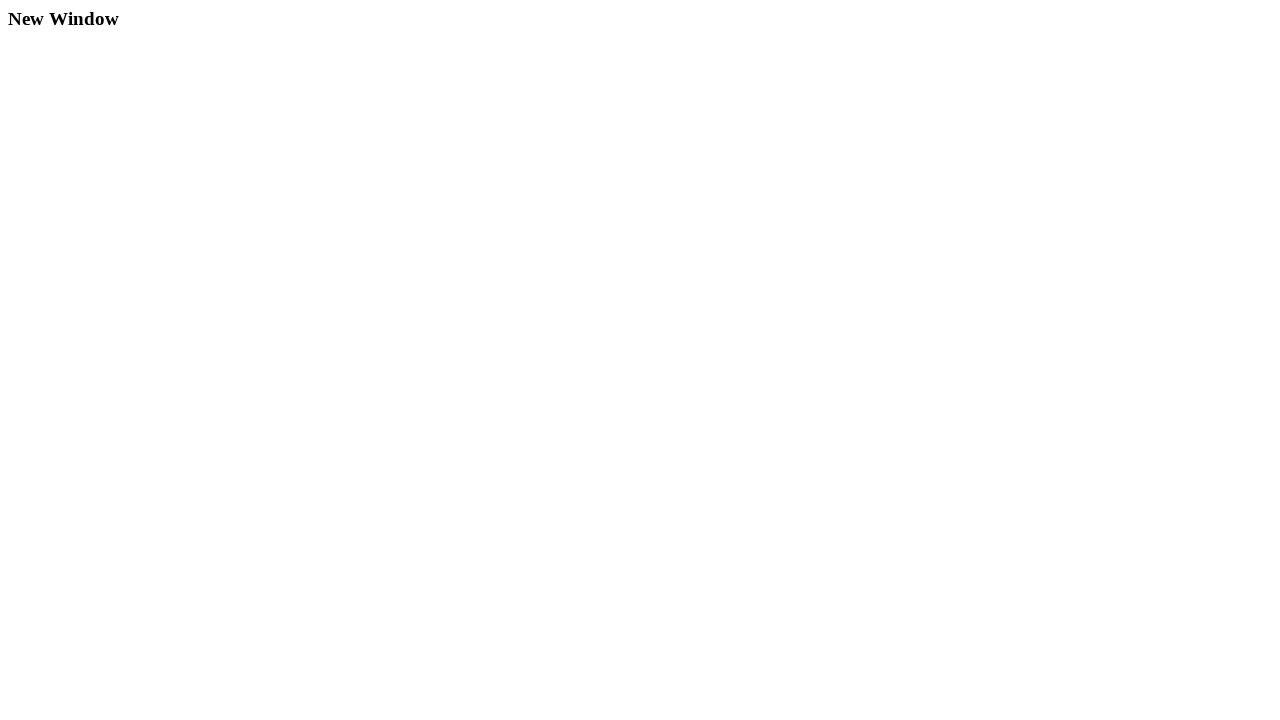

Verified original window title is not 'New Window'
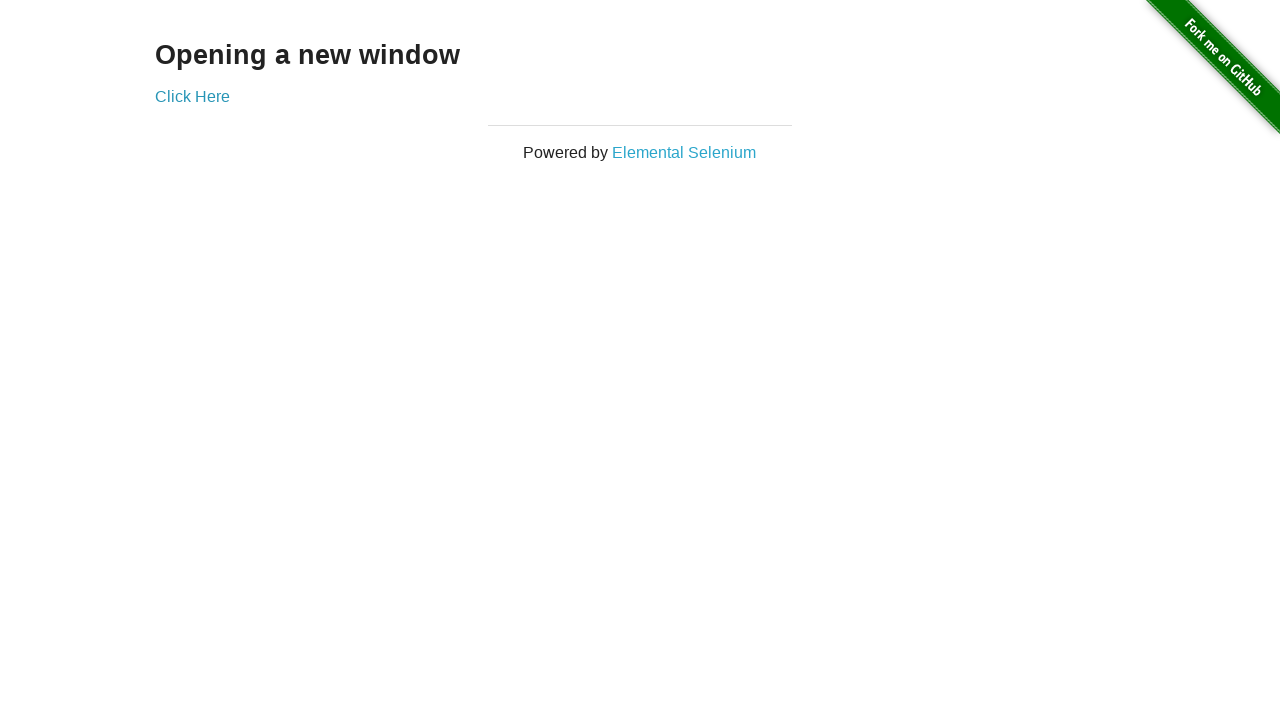

Verified new window title is 'New Window'
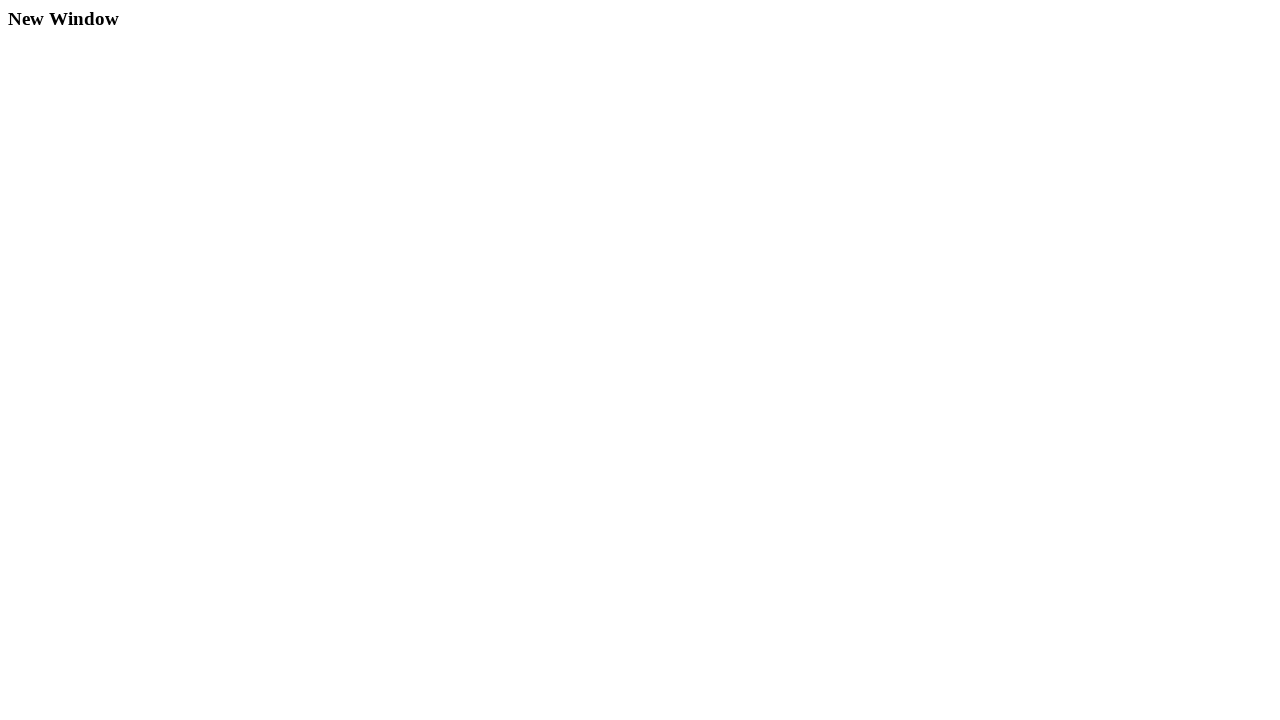

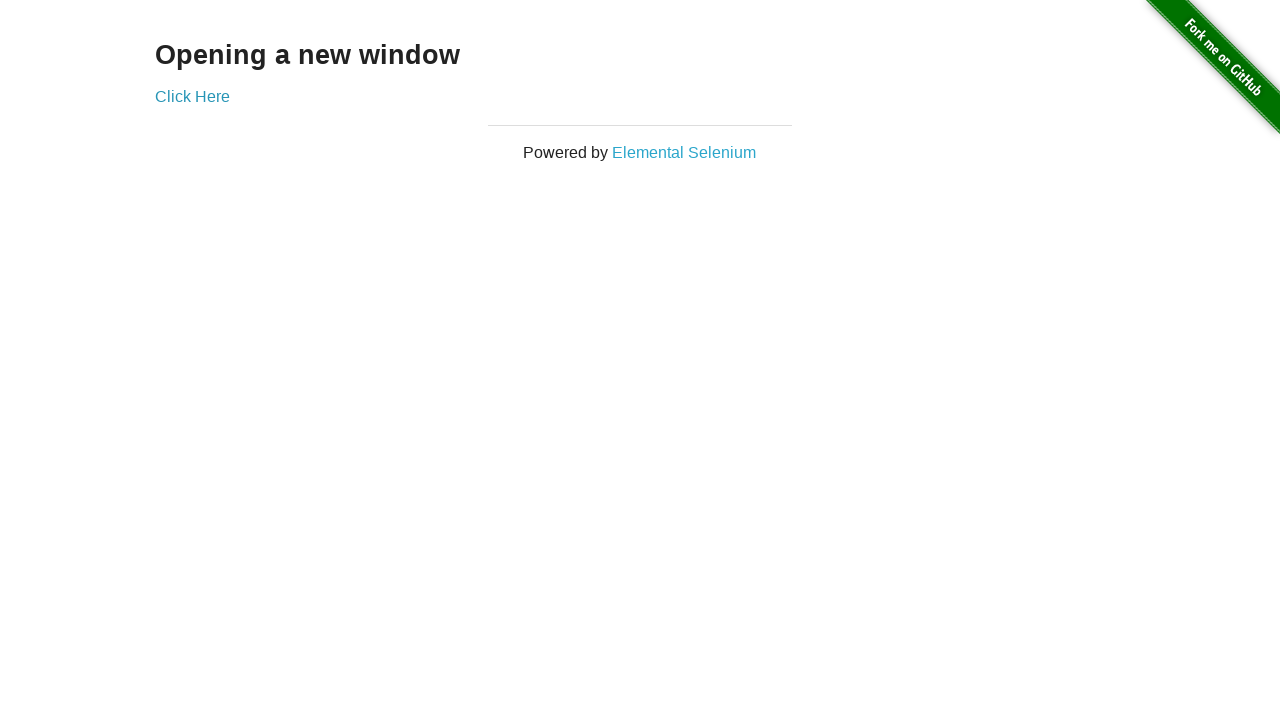